Tests a web form by entering text into a text box, clicking the submit button, and waiting for a confirmation message to appear.

Starting URL: https://www.selenium.dev/selenium/web/web-form.html

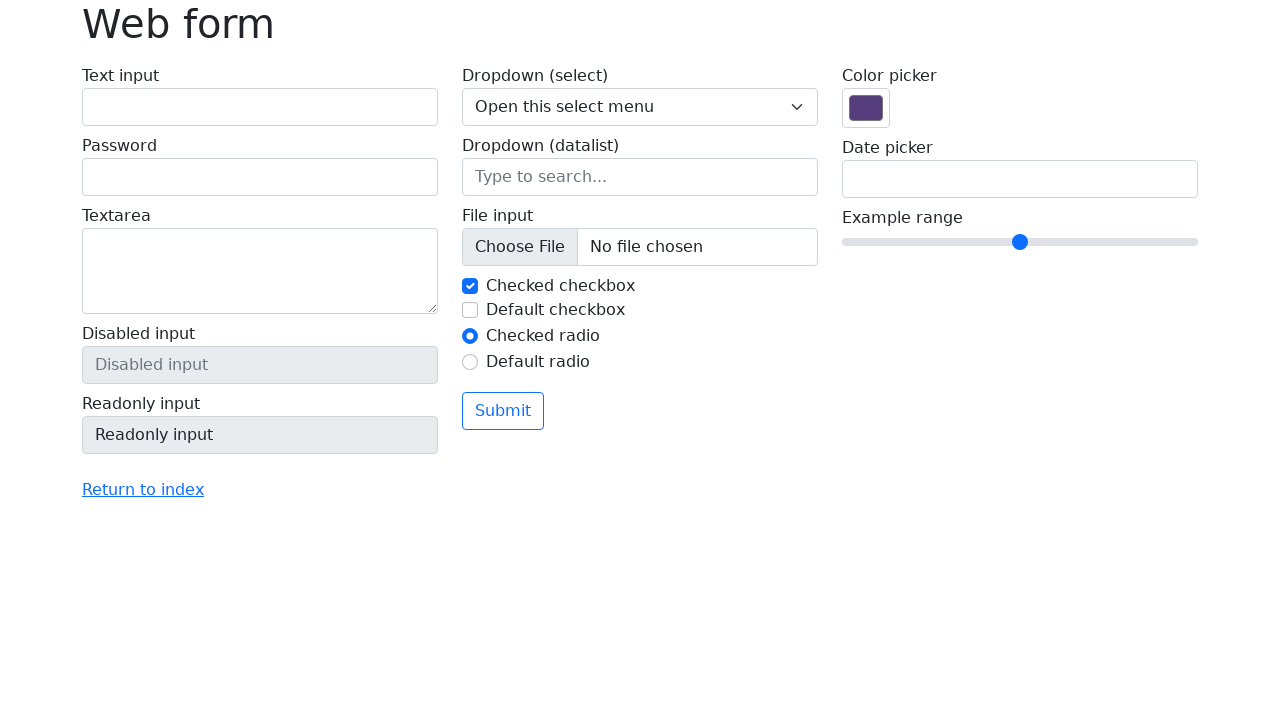

Filled text box with 'Selenium' on input[name='my-text']
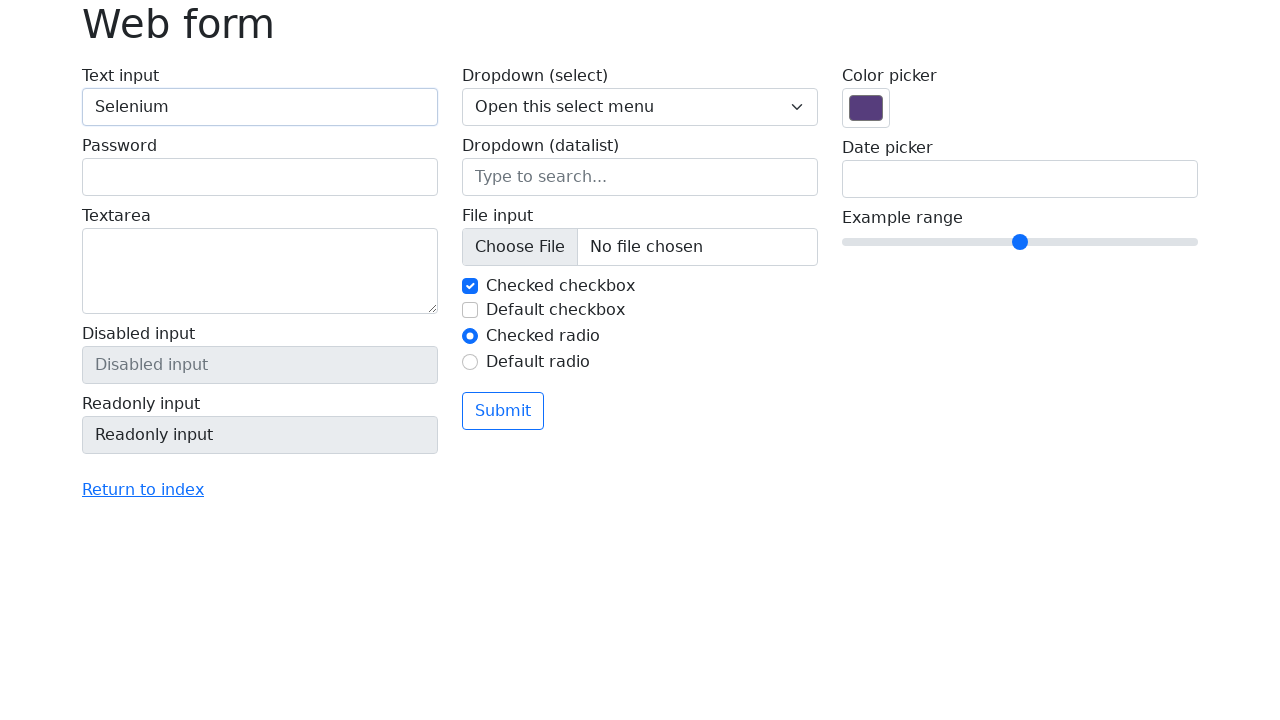

Clicked the submit button at (503, 411) on button
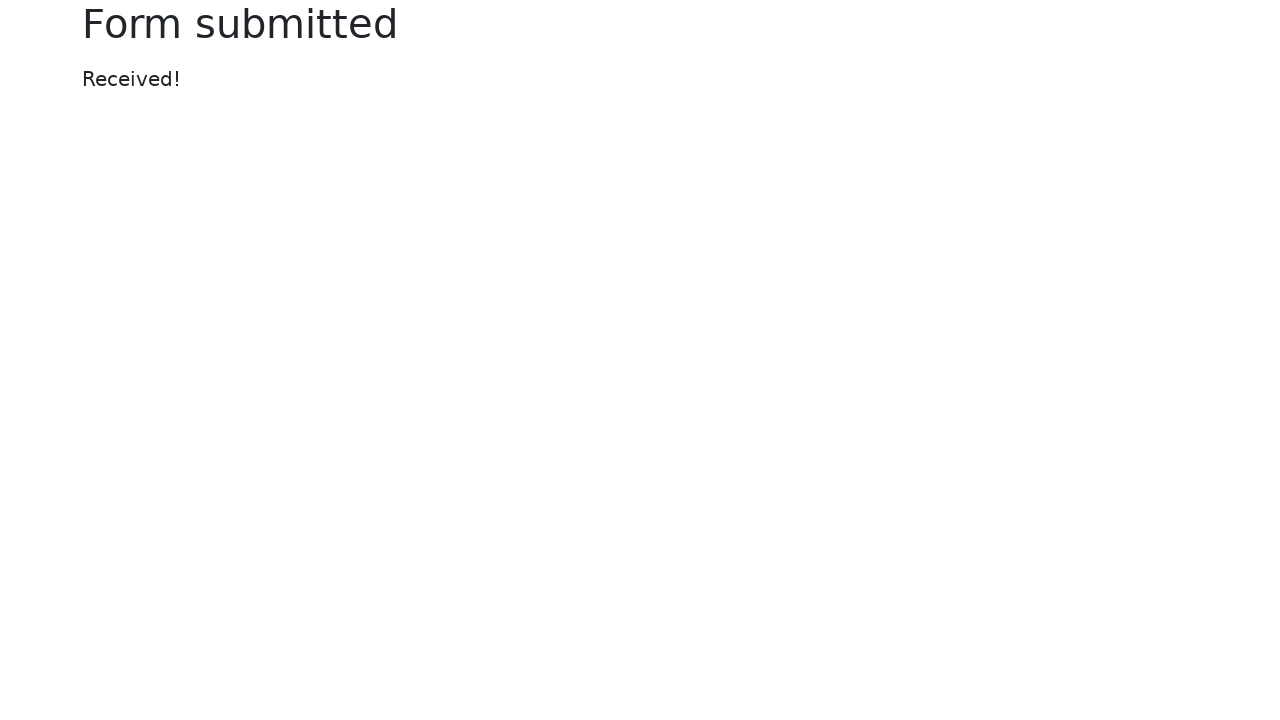

Confirmation message appeared
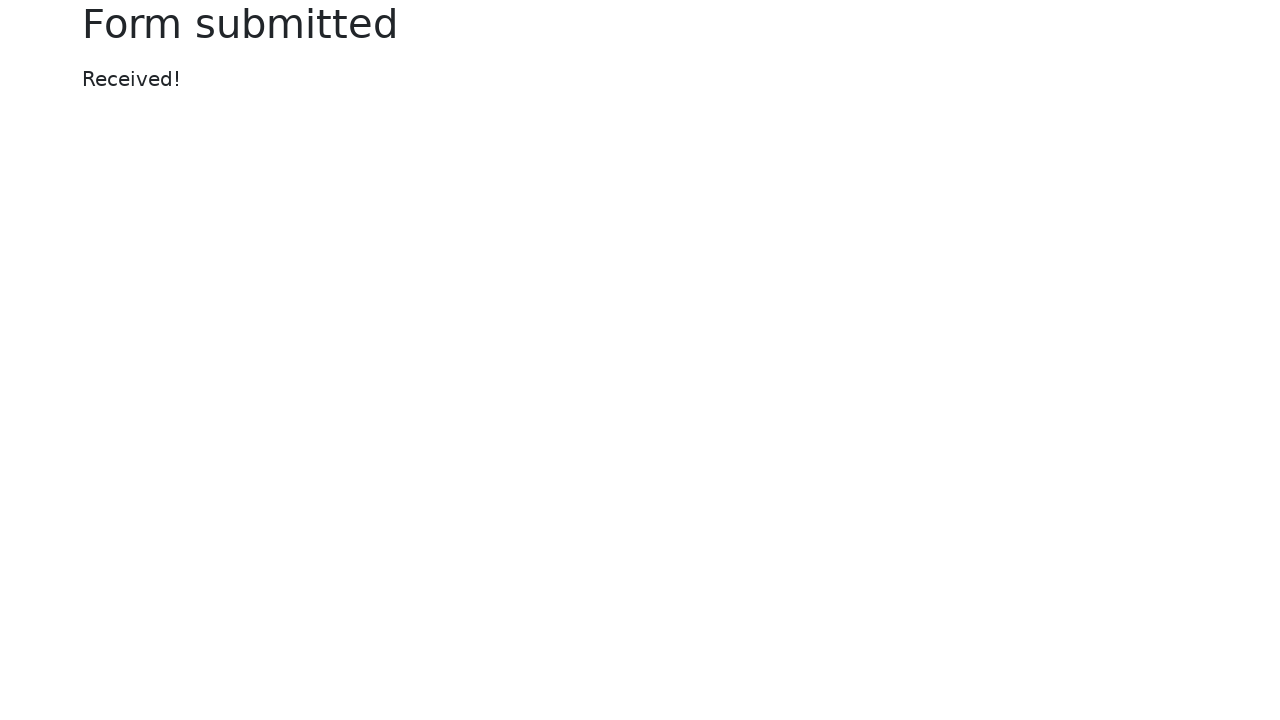

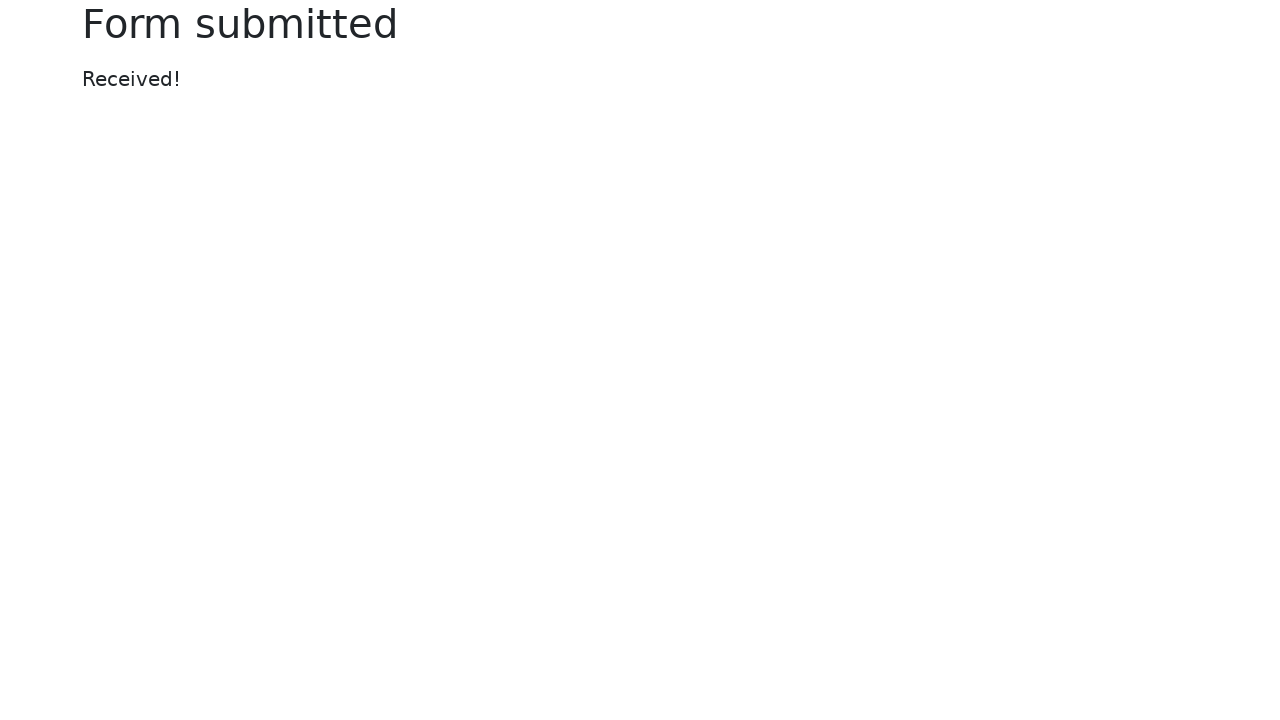